Tests radio button functionality by clicking on blue and red color radio buttons and verifying their selection states toggle correctly (only one can be selected at a time in a radio group).

Starting URL: http://samples.gwtproject.org/samples/Showcase/Showcase.html#!CwRadioButton

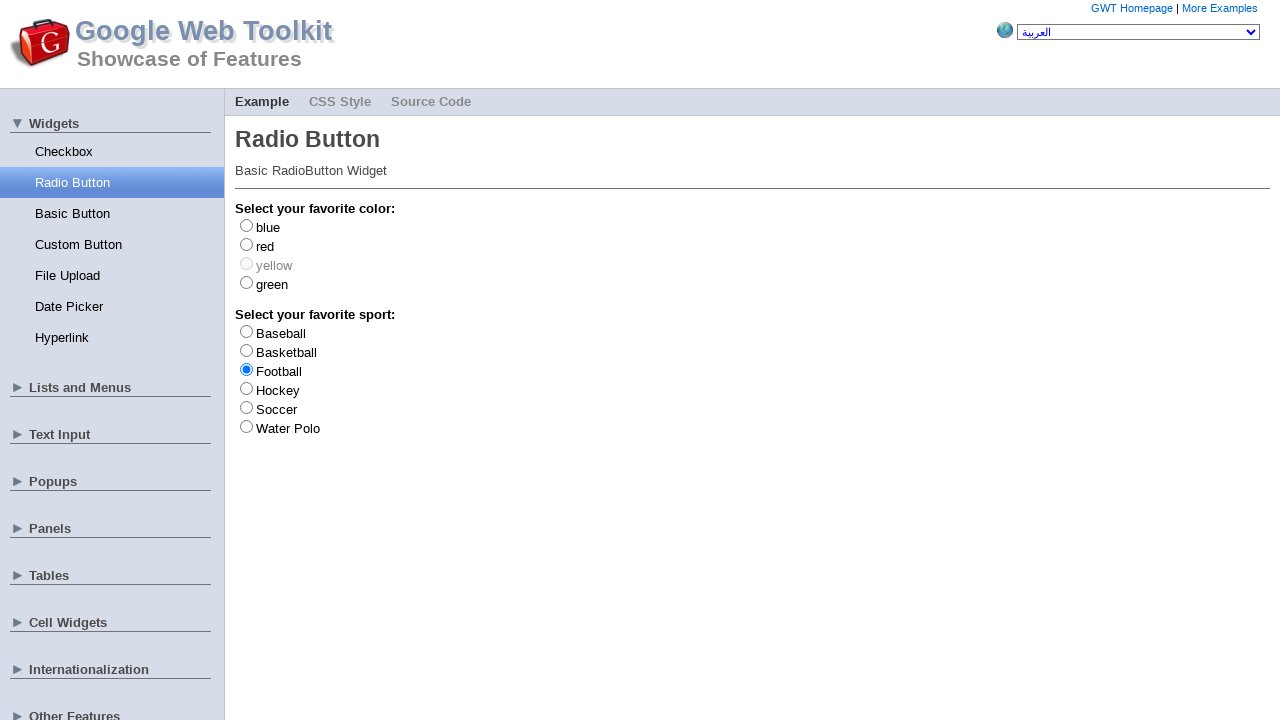

Waited for blue radio button to be available
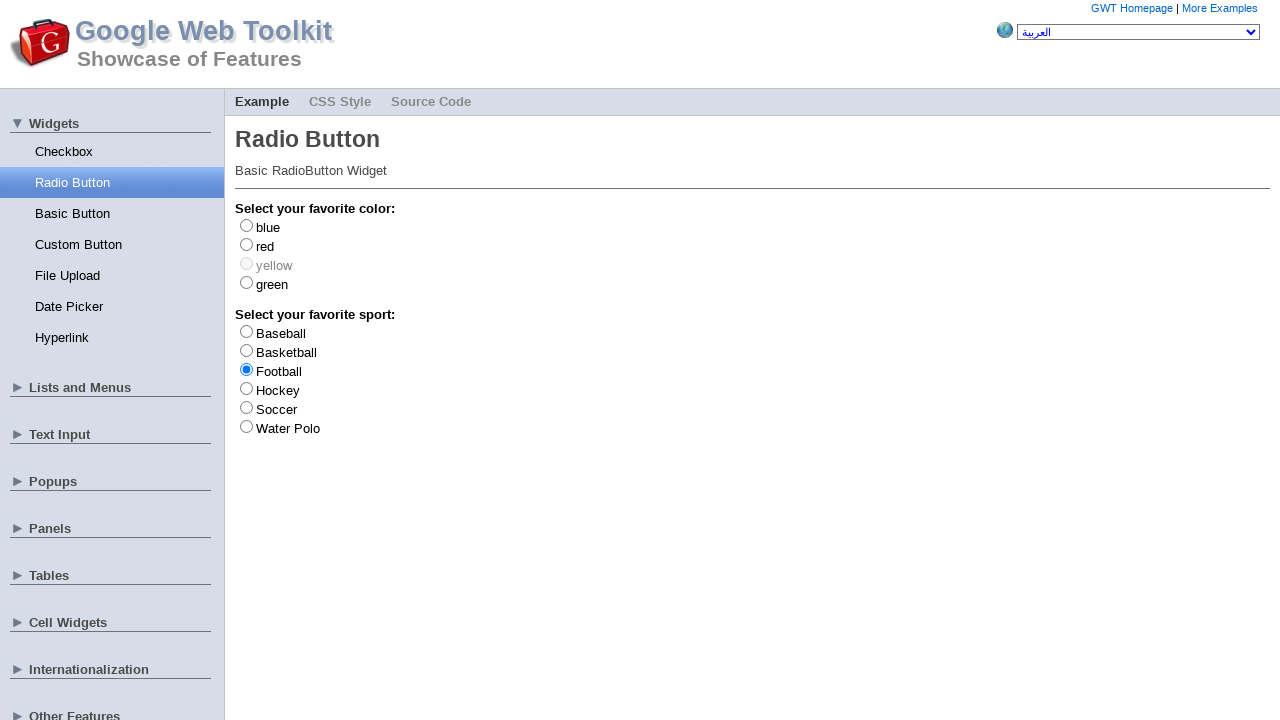

Located blue radio button element
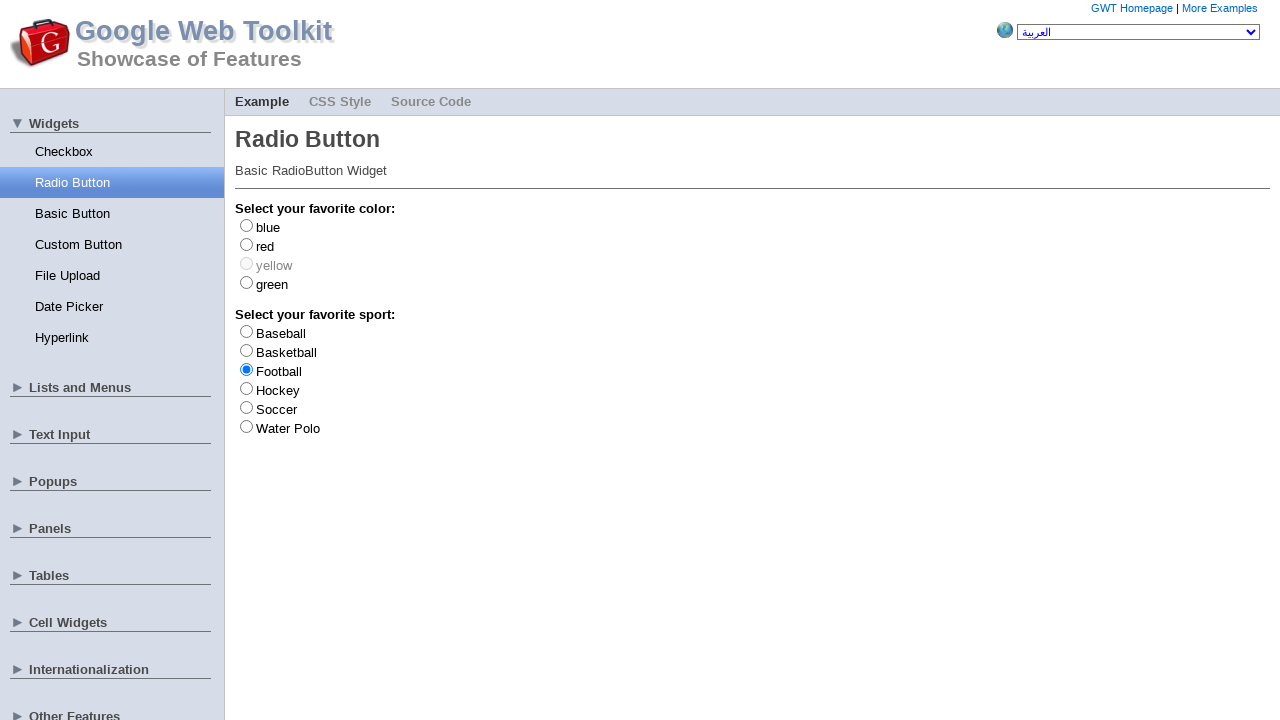

Located red radio button element
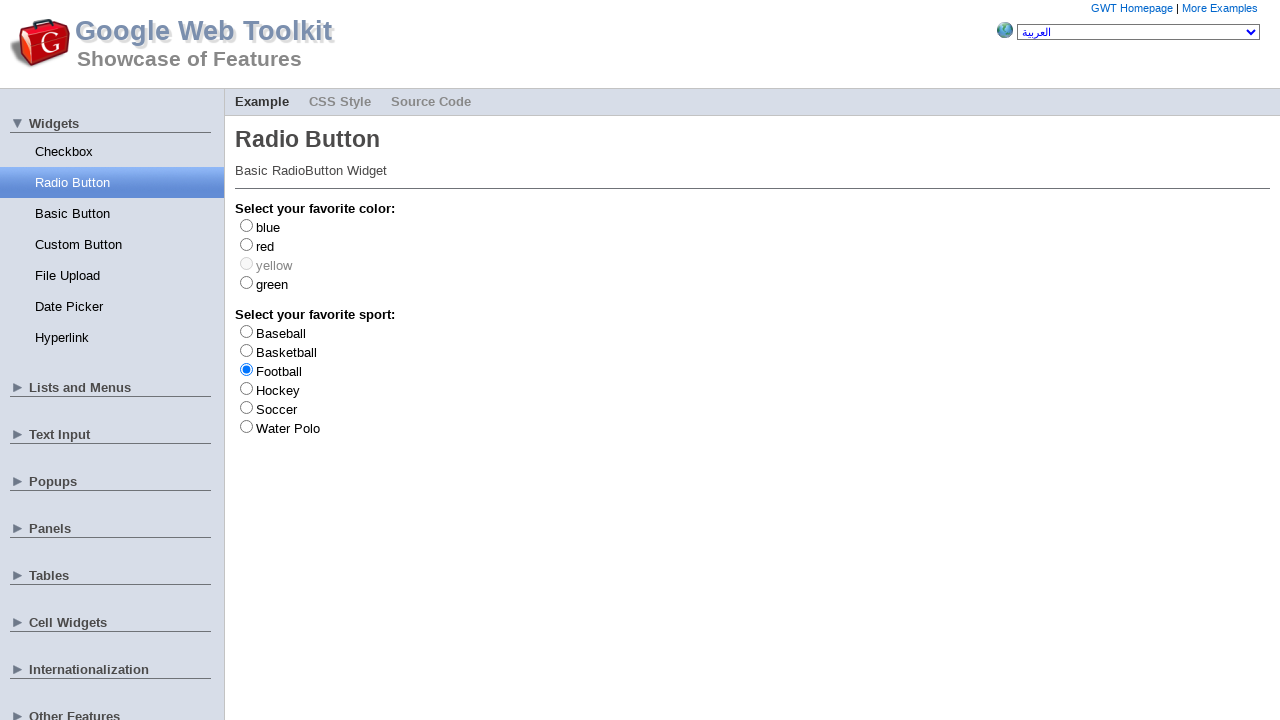

Clicked blue radio button to select it at (246, 225) on #gwt-debug-cwRadioButton-color-blue-input
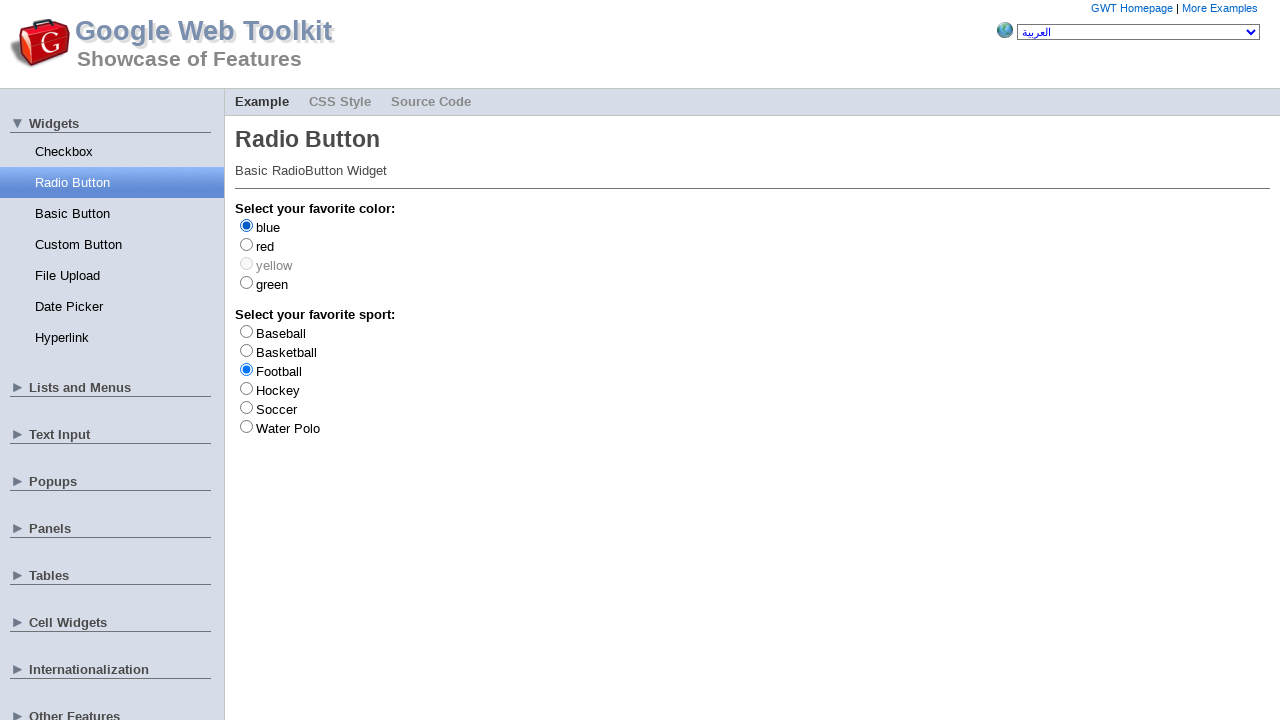

Clicked red radio button to select it (deselecting blue) at (246, 244) on #gwt-debug-cwRadioButton-color-red-input
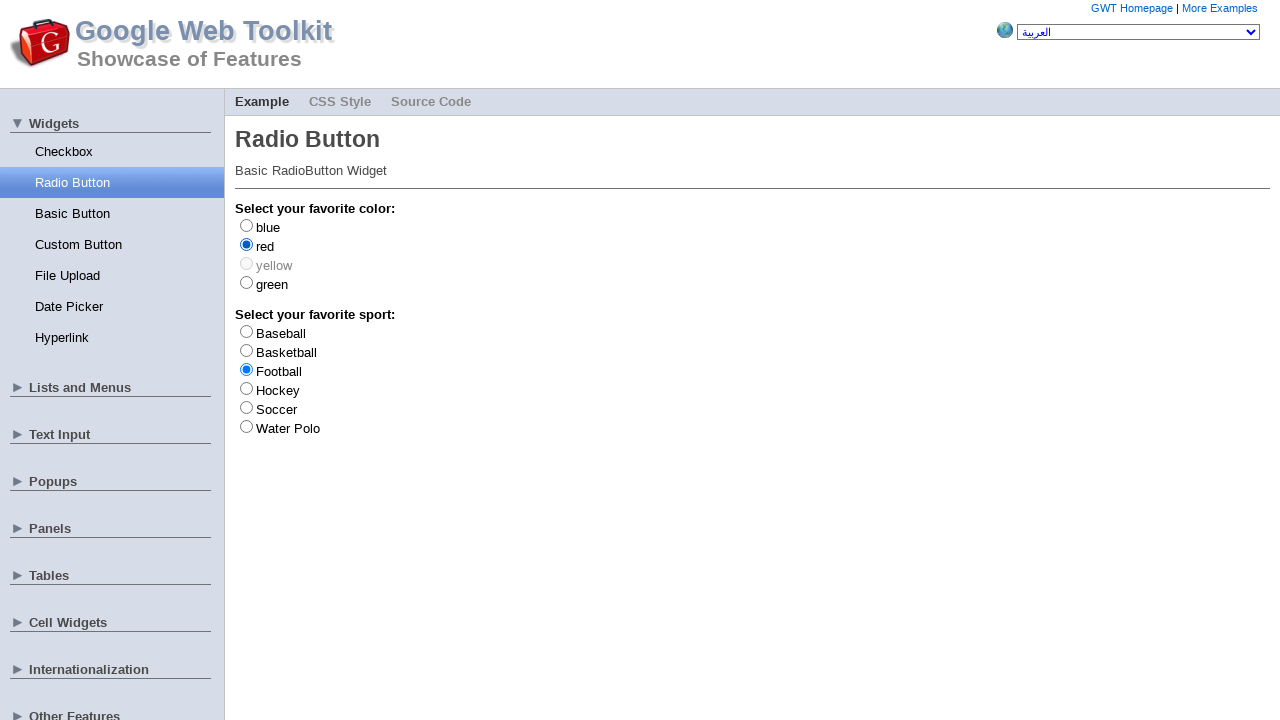

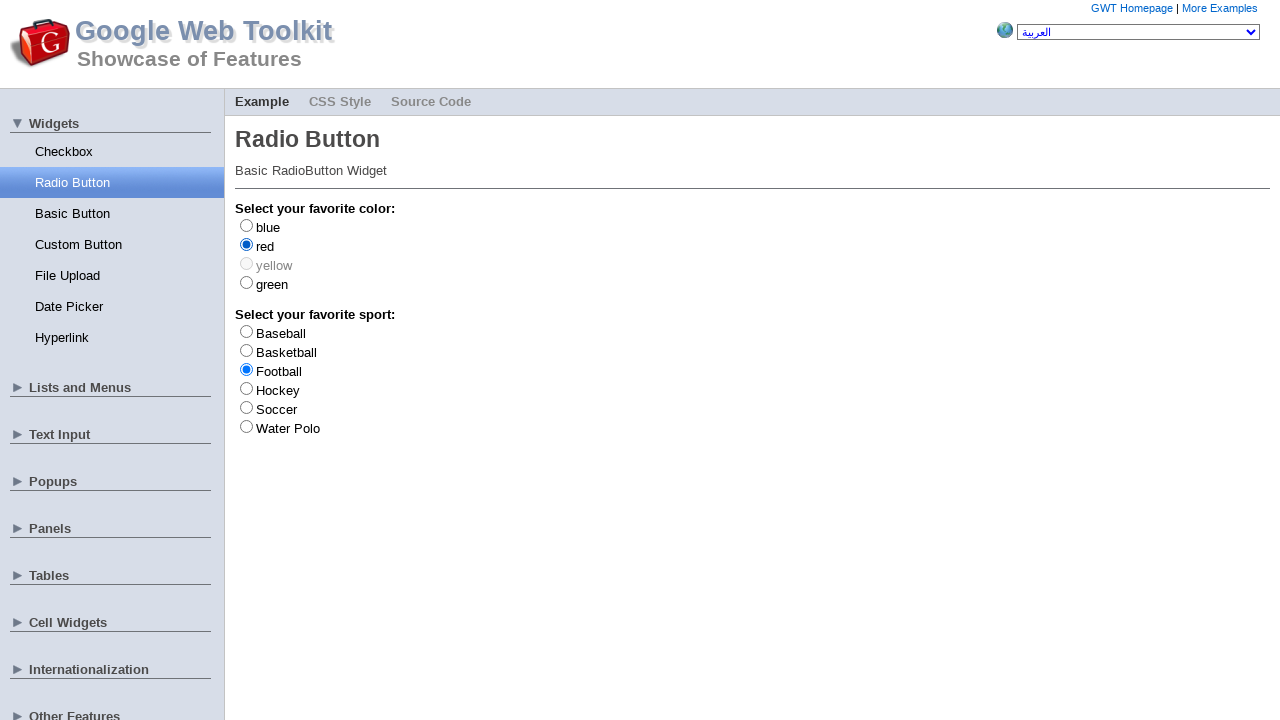